Tests auto-suggest dropdown functionality by typing a partial search term and selecting a matching option from the suggestions list

Starting URL: https://rahulshettyacademy.com/dropdownsPractise/

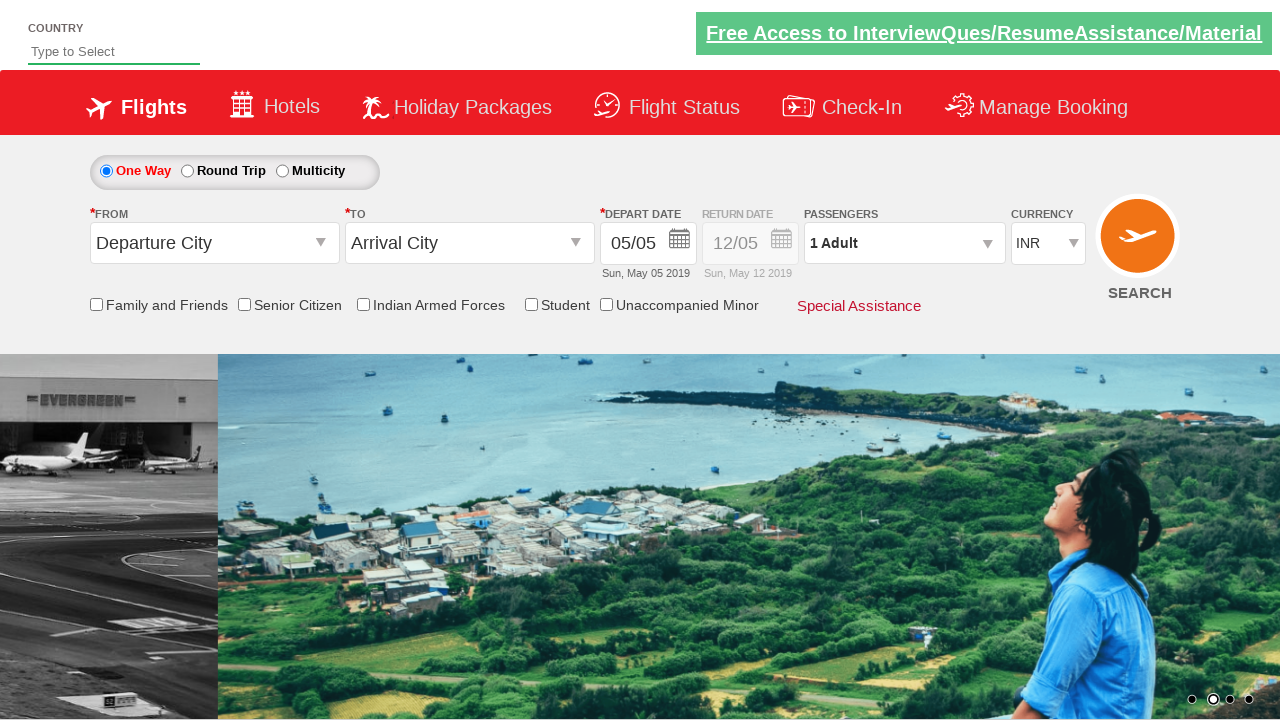

Typed 'ind' in autosuggest field to trigger dropdown on #autosuggest
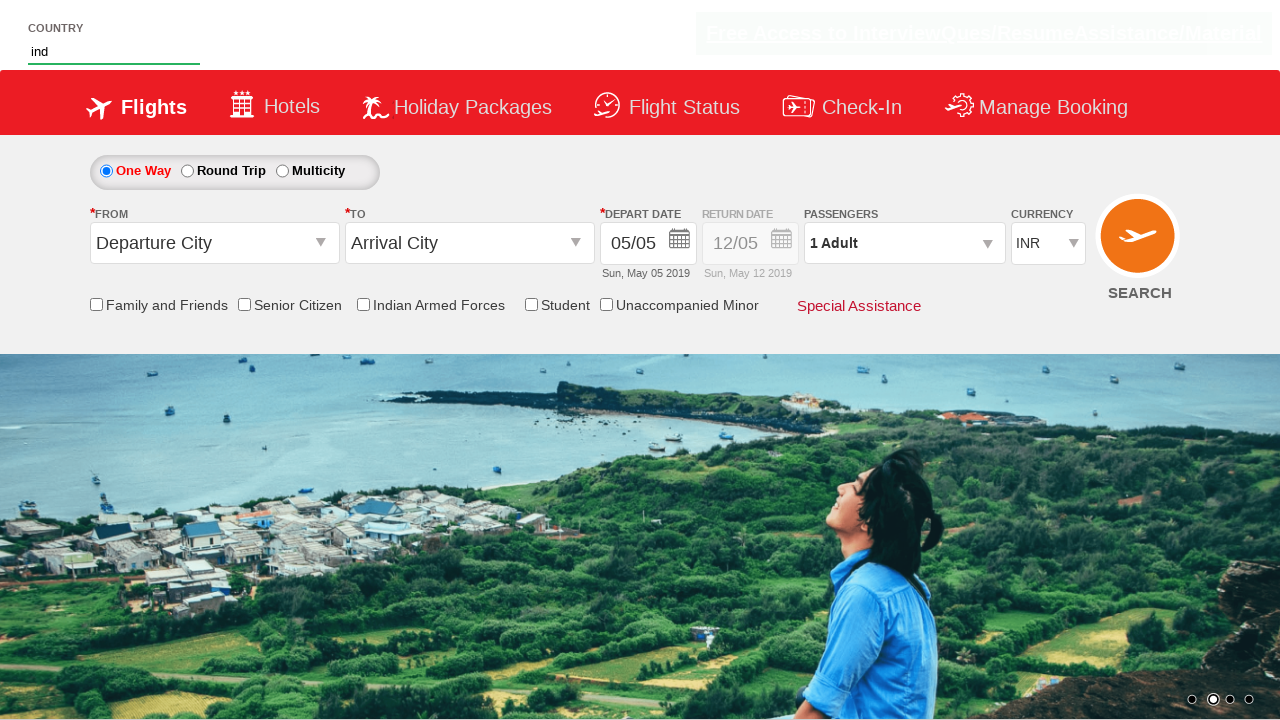

Autosuggest dropdown appeared with suggestions
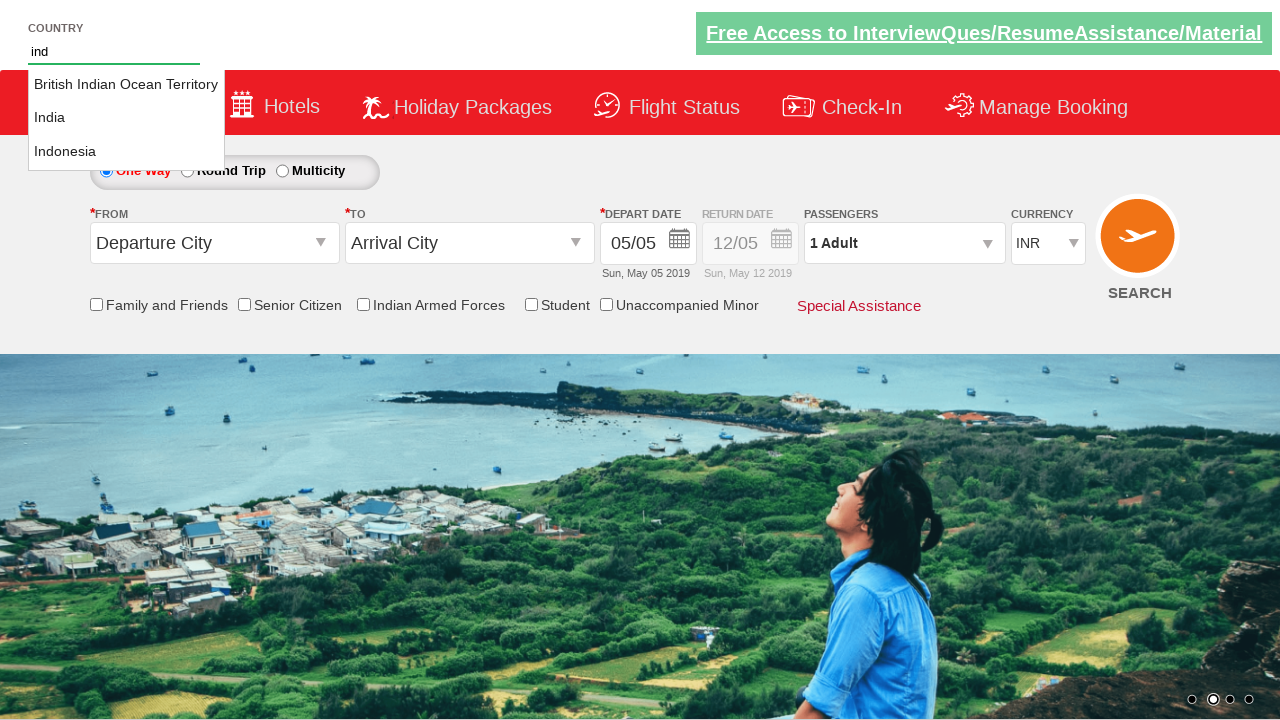

Retrieved 3 suggestion options from dropdown
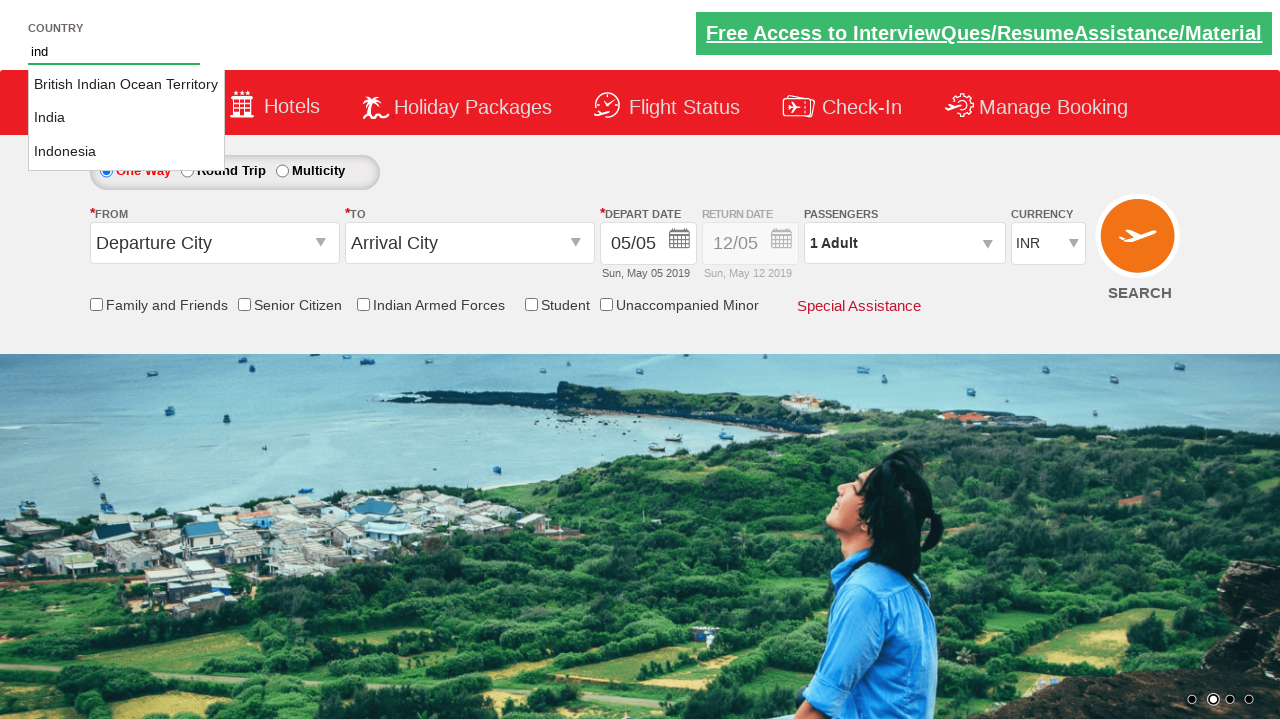

Selected 'India' from autosuggest dropdown at (126, 118) on li.ui-menu-item a >> nth=1
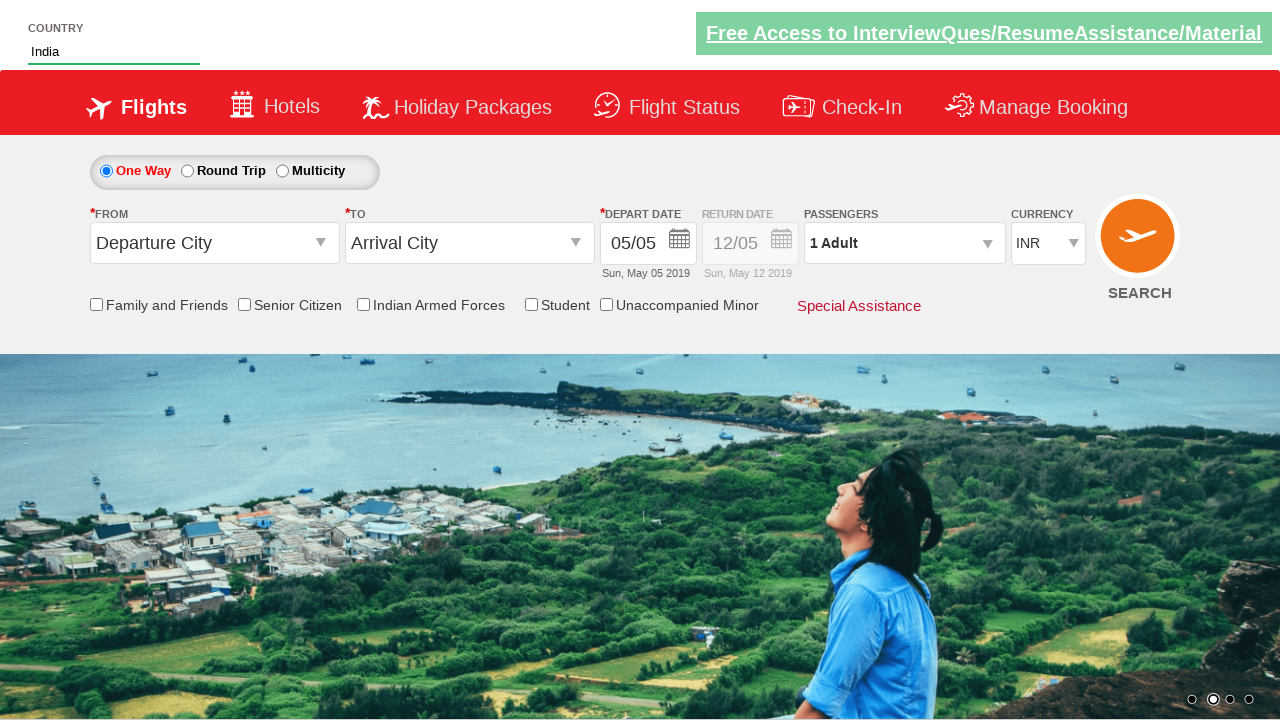

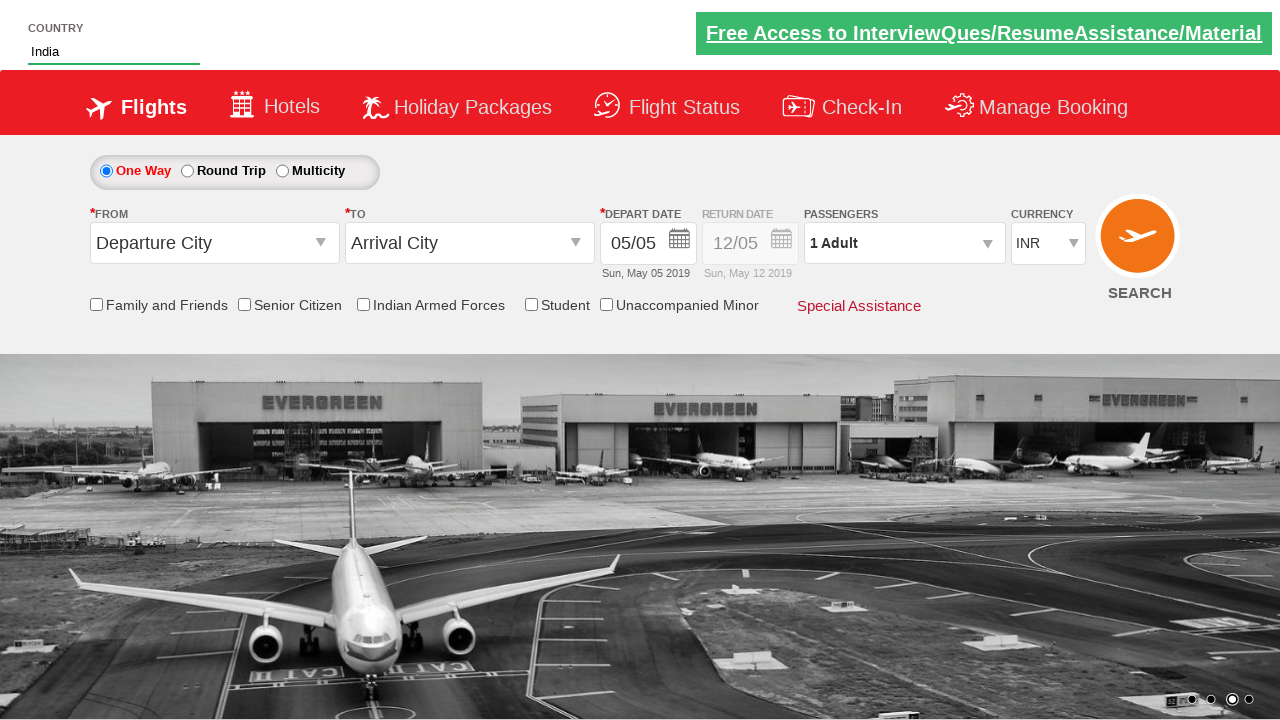